Tests double-click functionality on the DemoQA buttons page by performing a double-click action and verifying the result message appears

Starting URL: https://demoqa.com/buttons

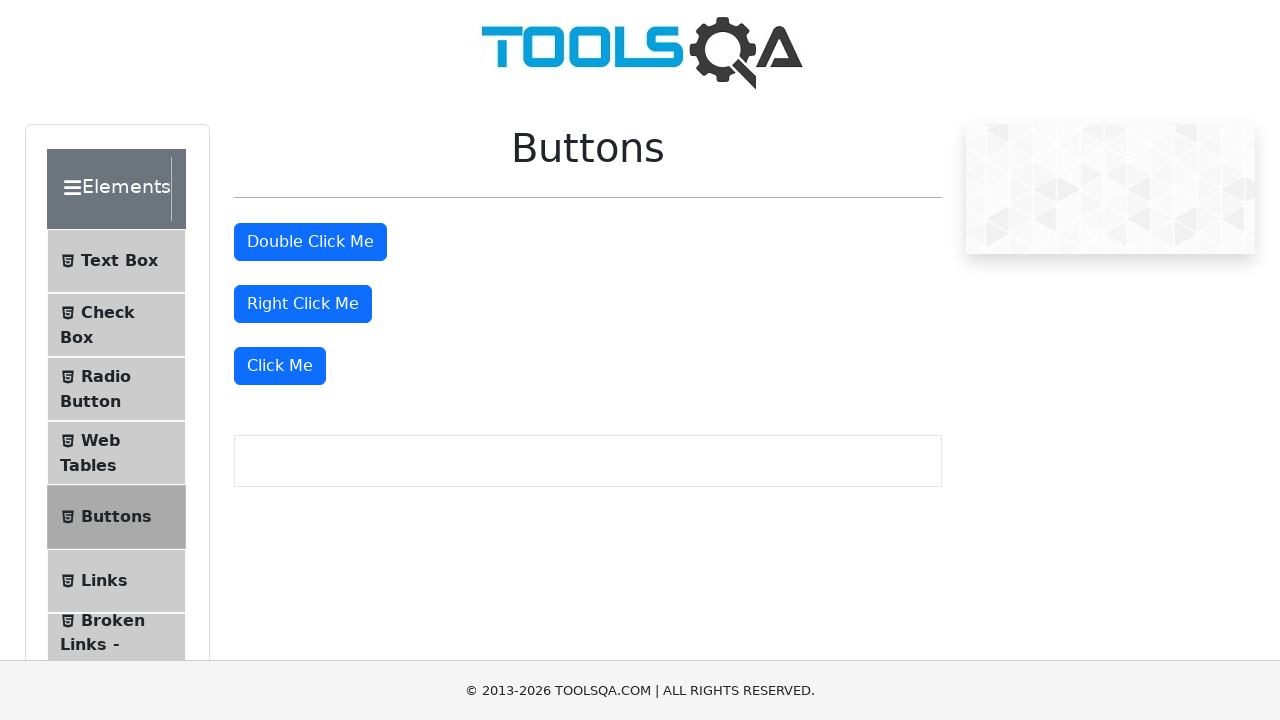

Double-clicked the double-click button at (310, 242) on #doubleClickBtn
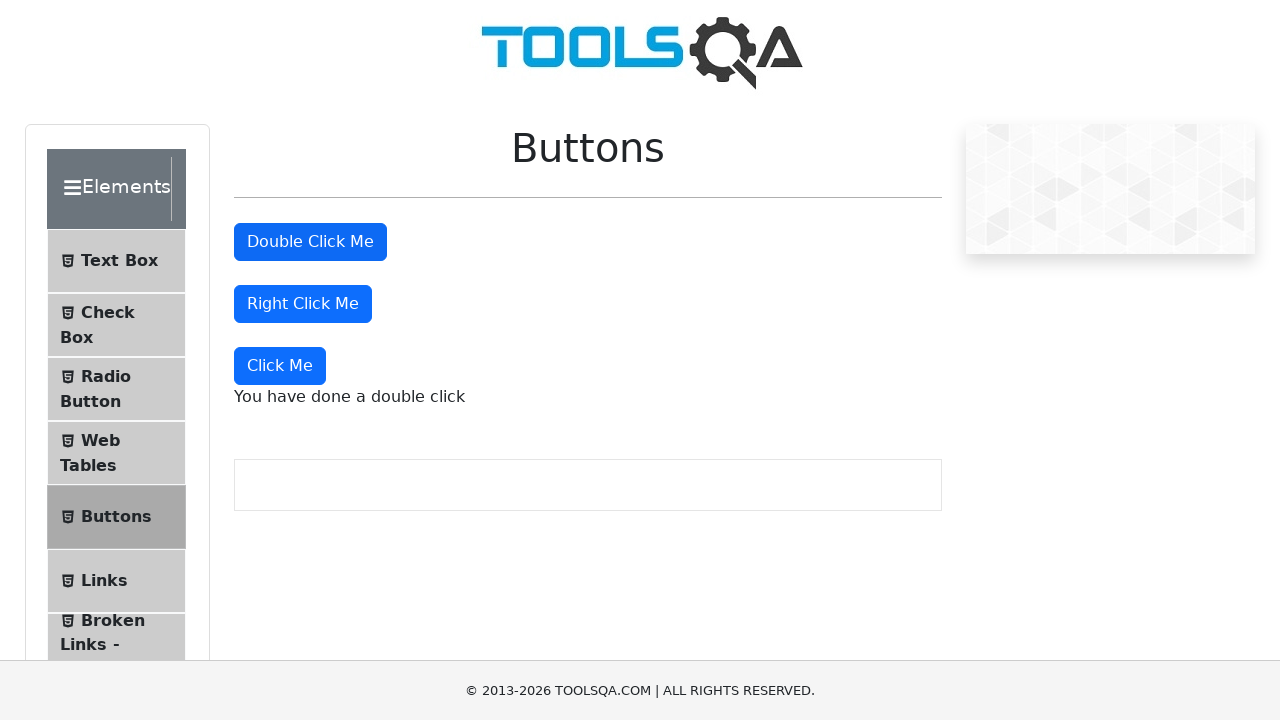

Result message appeared after double-click
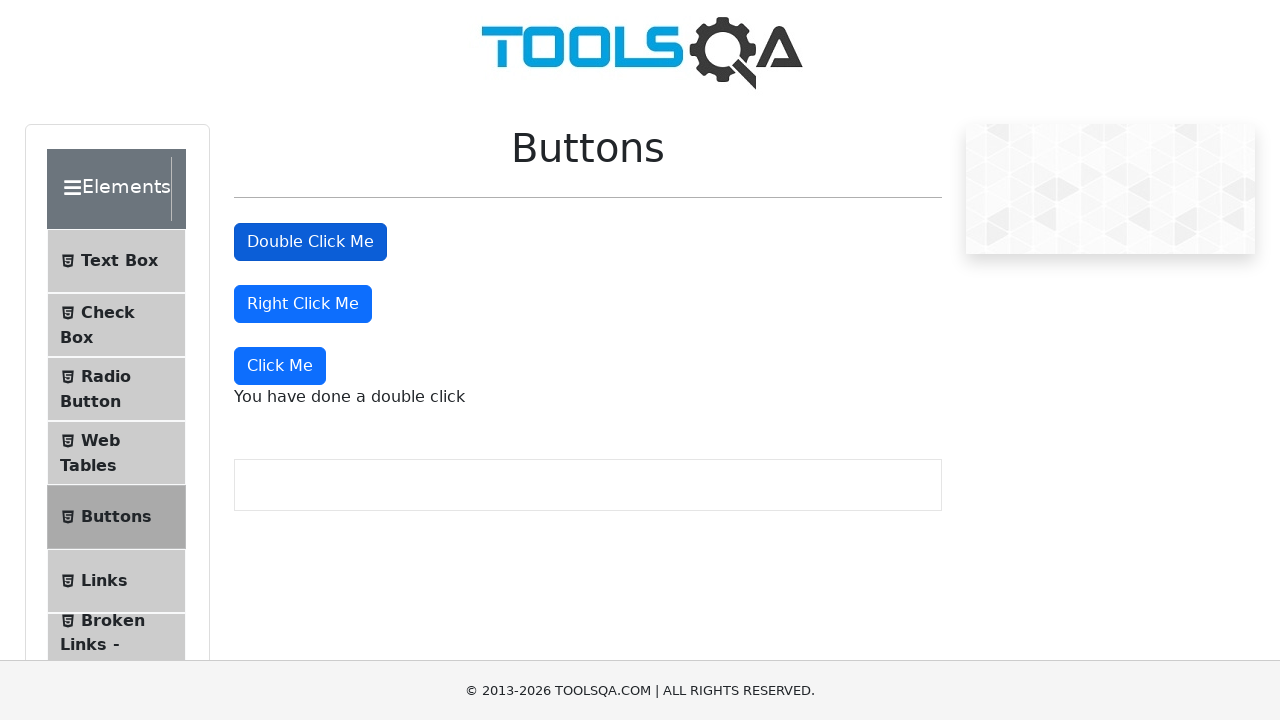

Retrieved result message text
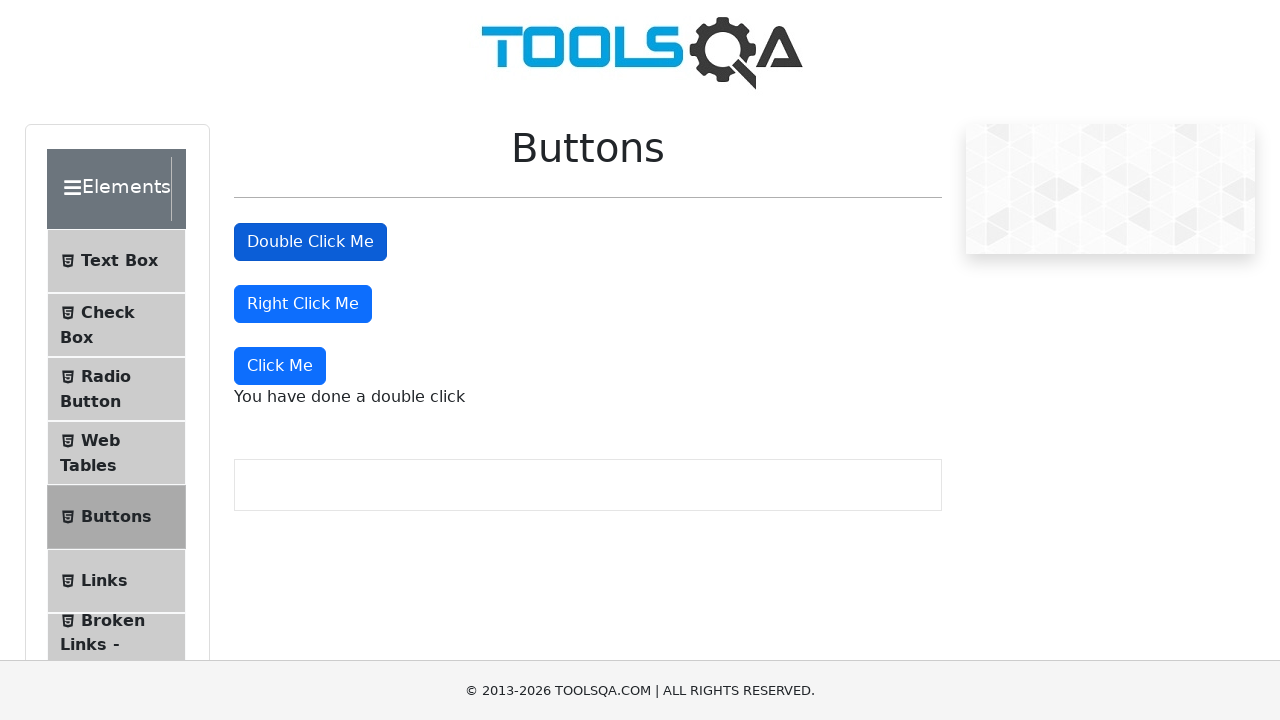

Verified result message equals 'You have done a double click'
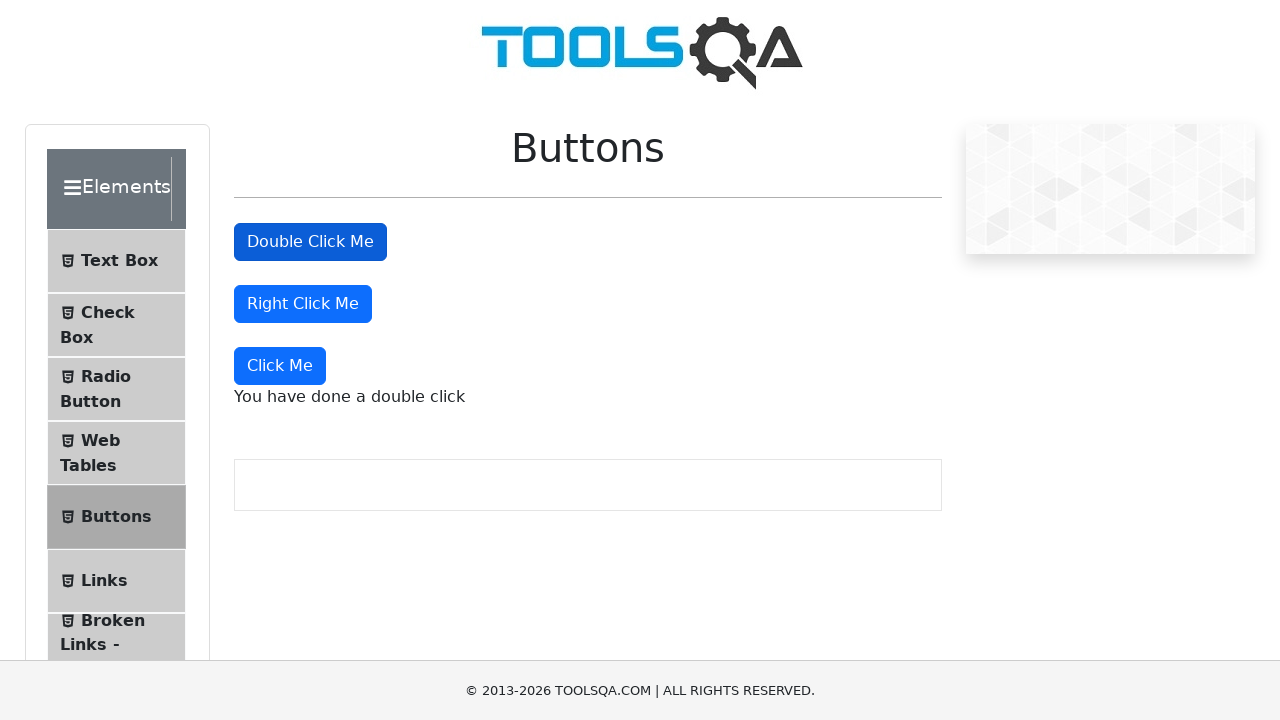

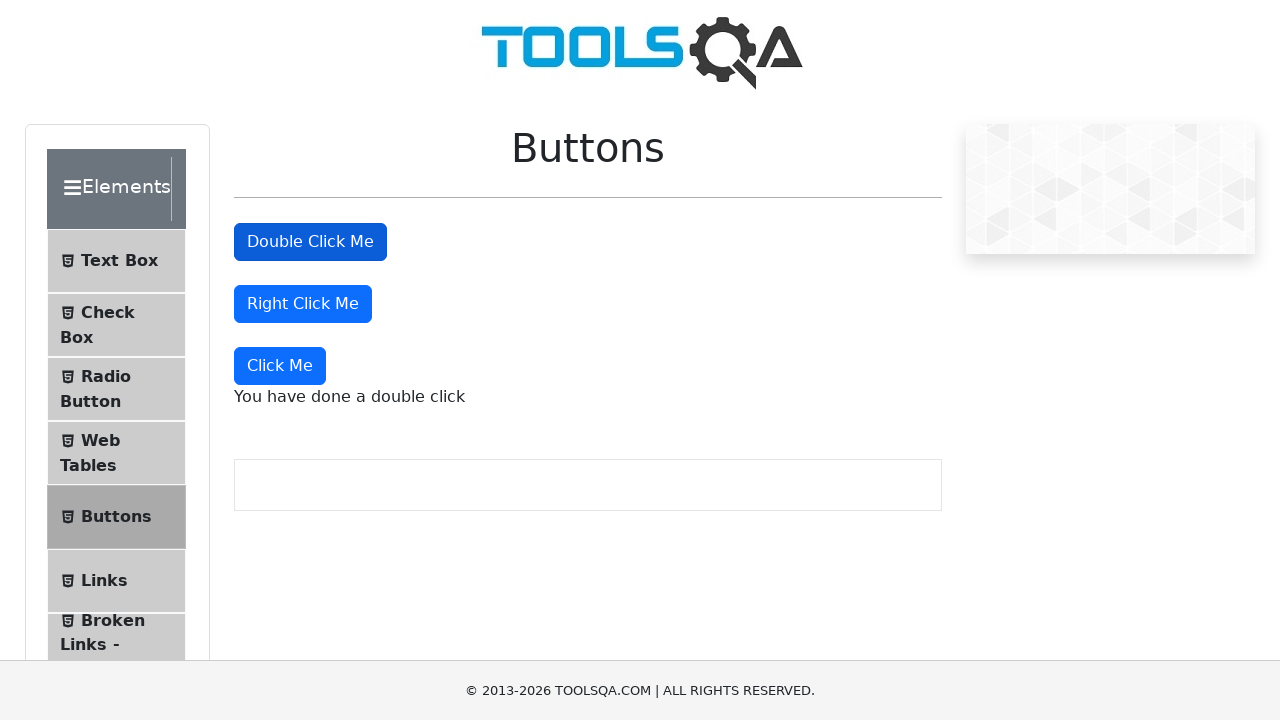